Tests the Add/Remove Elements functionality by clicking the Add button multiple times to create delete buttons, then clicking one of the delete buttons to remove it, verifying the count changes correctly.

Starting URL: https://loopcamp.vercel.app/add-remove-elements.html

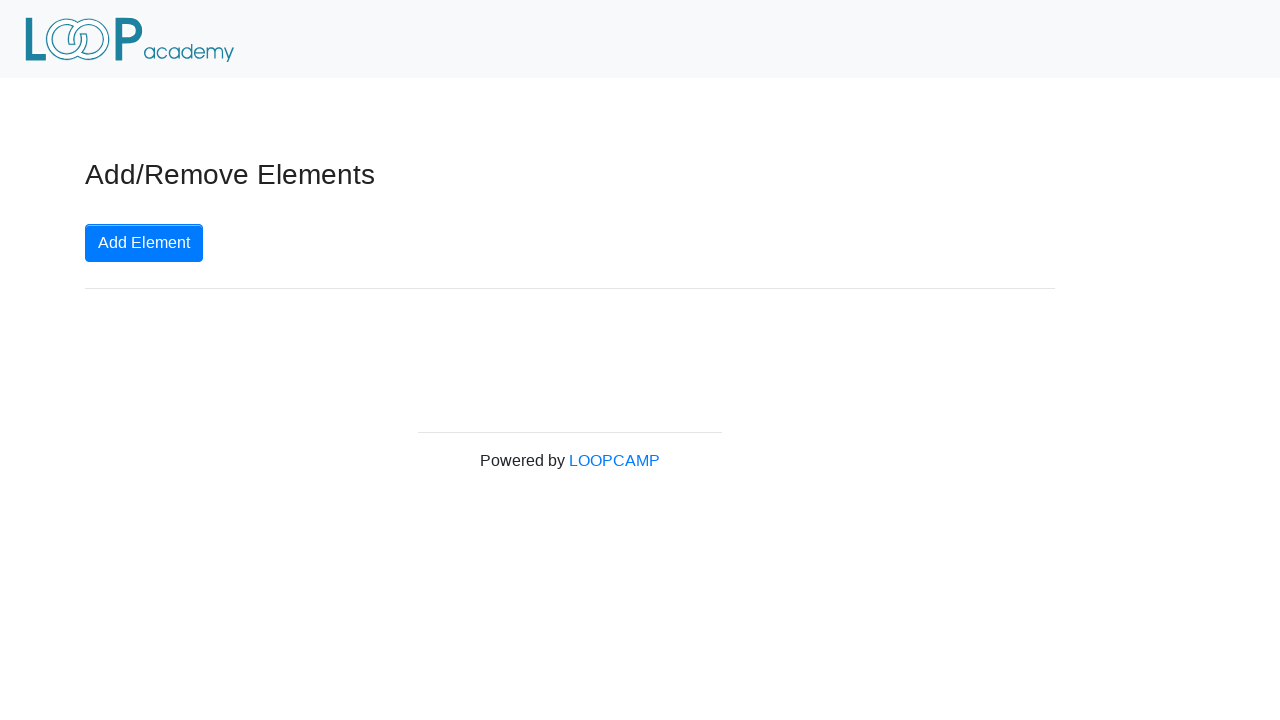

Waited for page header to load
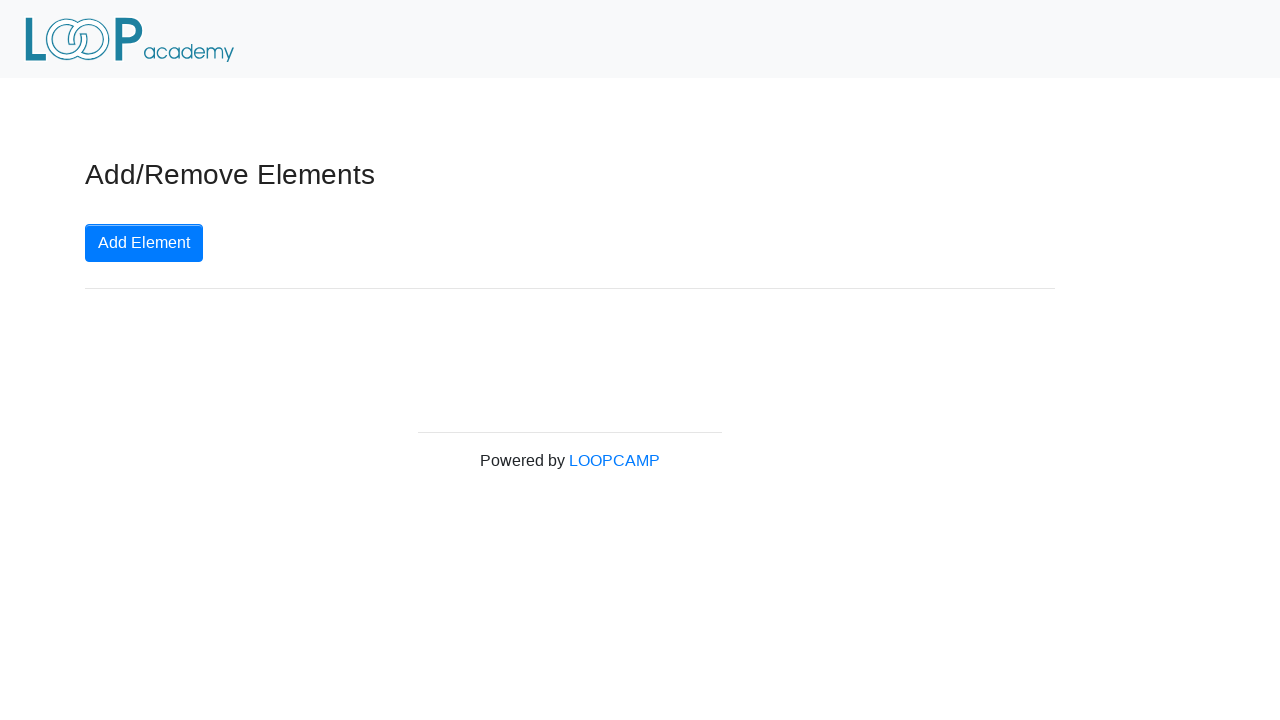

Located the Add Element button
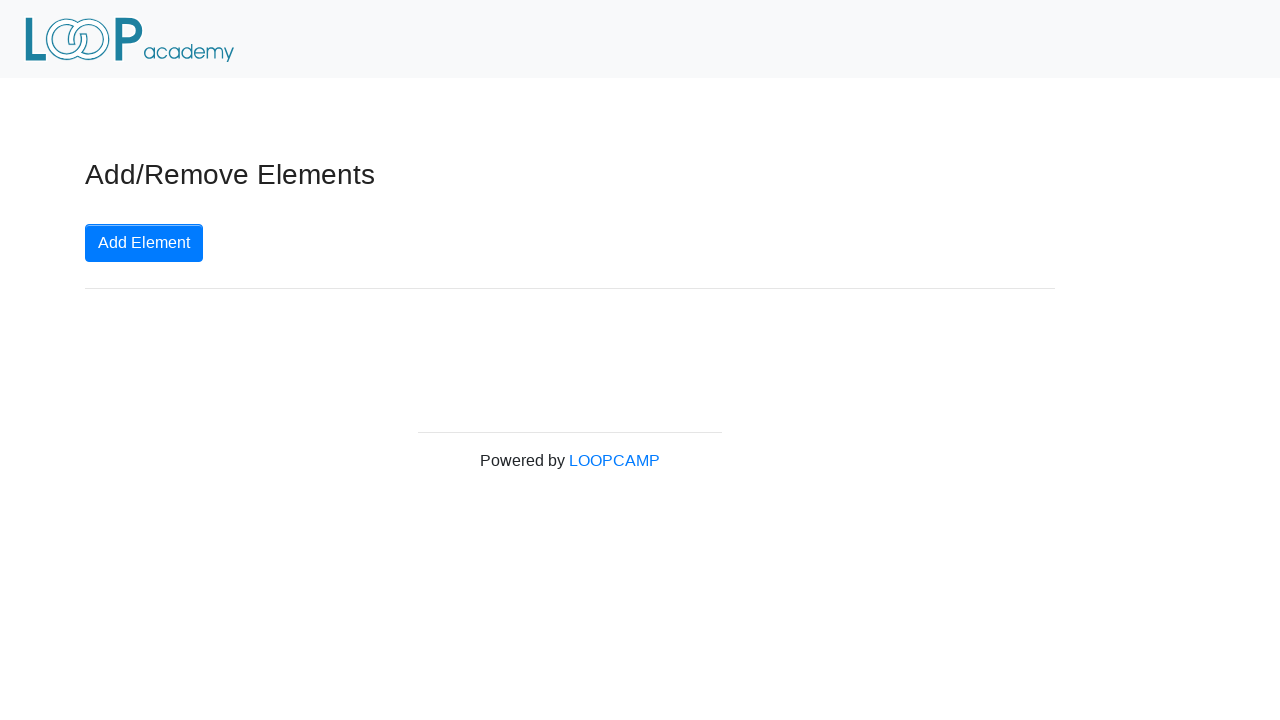

Located delete button elements
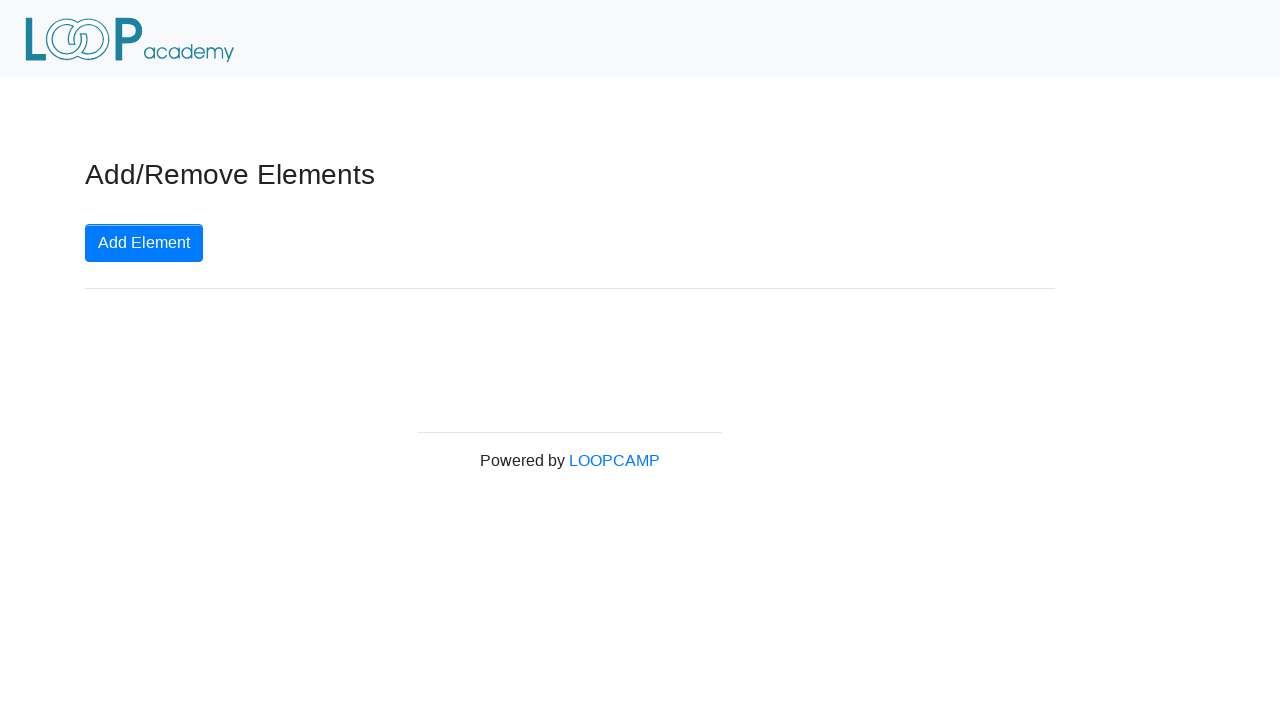

Verified no delete buttons exist initially
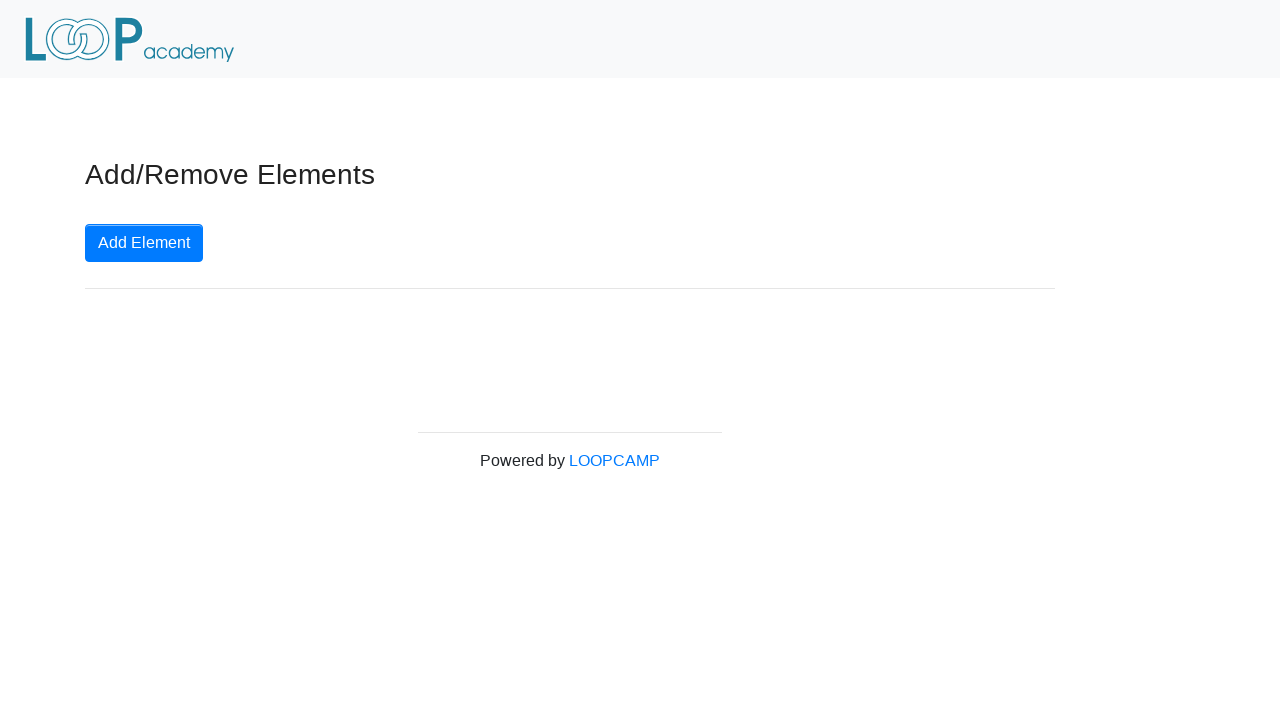

Clicked Add Element button (click 1 of 7) at (144, 243) on button.btn.btn-primary
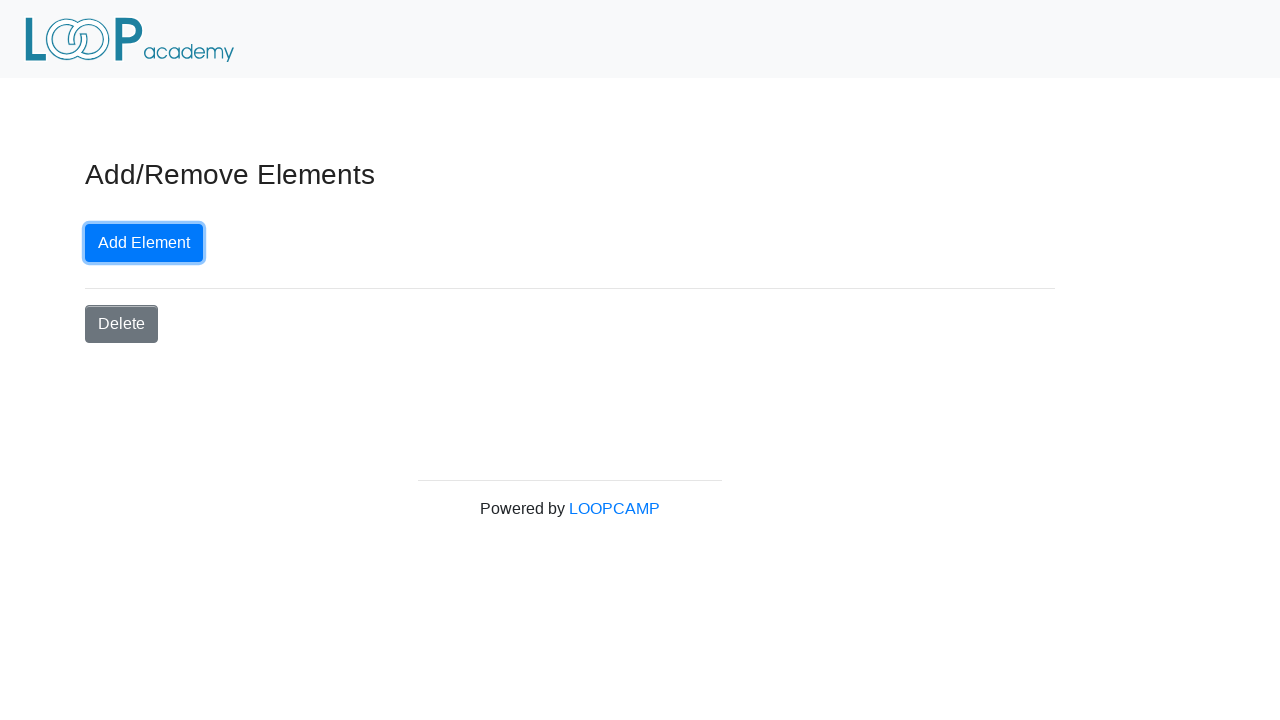

Clicked Add Element button (click 2 of 7) at (144, 243) on button.btn.btn-primary
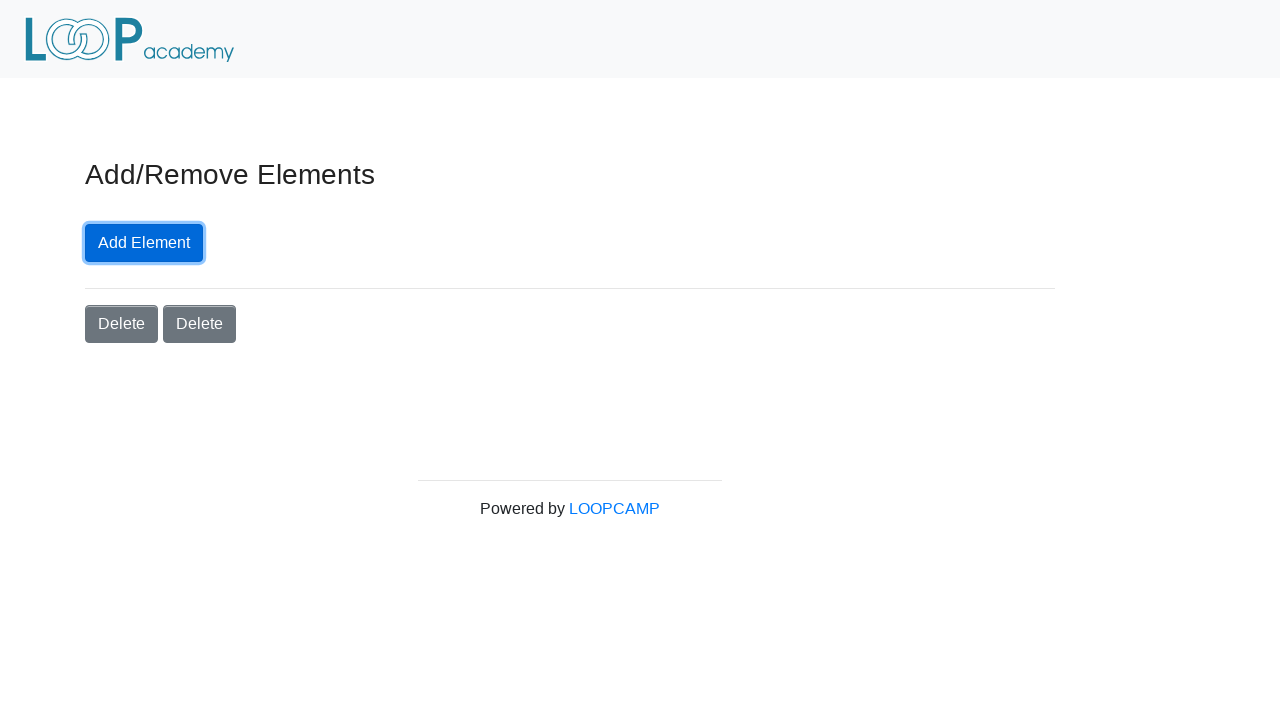

Clicked Add Element button (click 3 of 7) at (144, 243) on button.btn.btn-primary
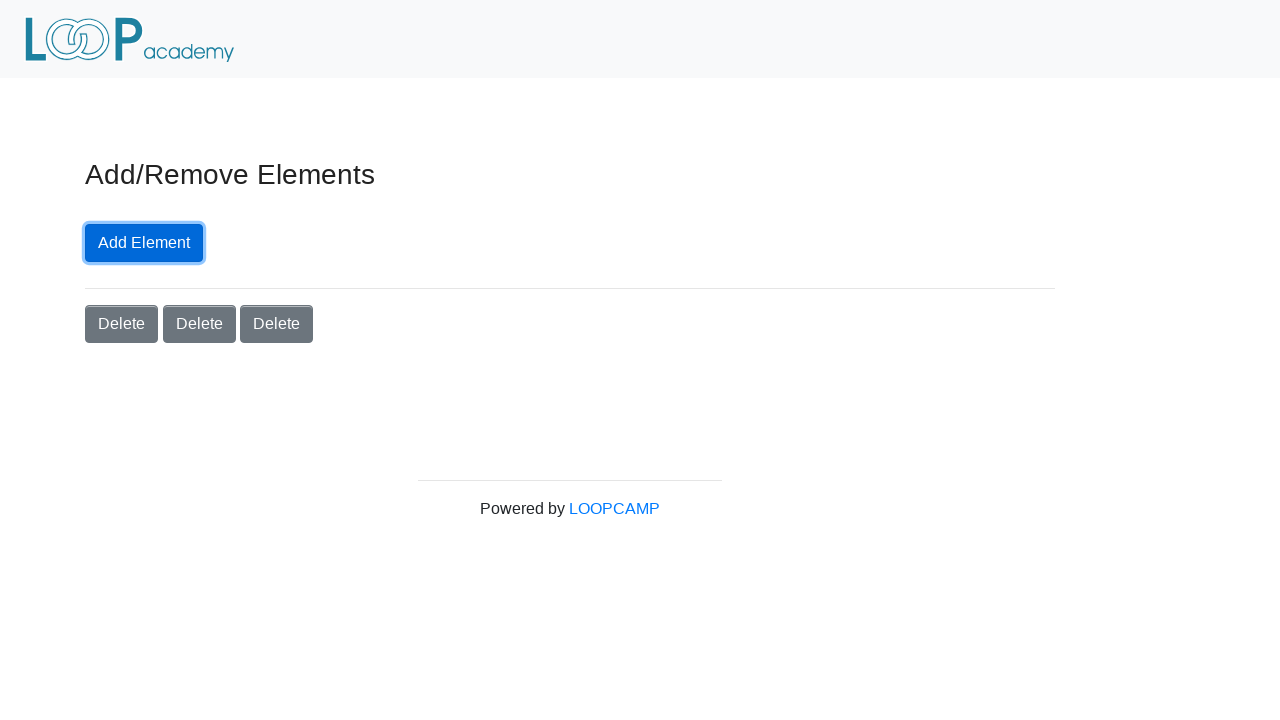

Clicked Add Element button (click 4 of 7) at (144, 243) on button.btn.btn-primary
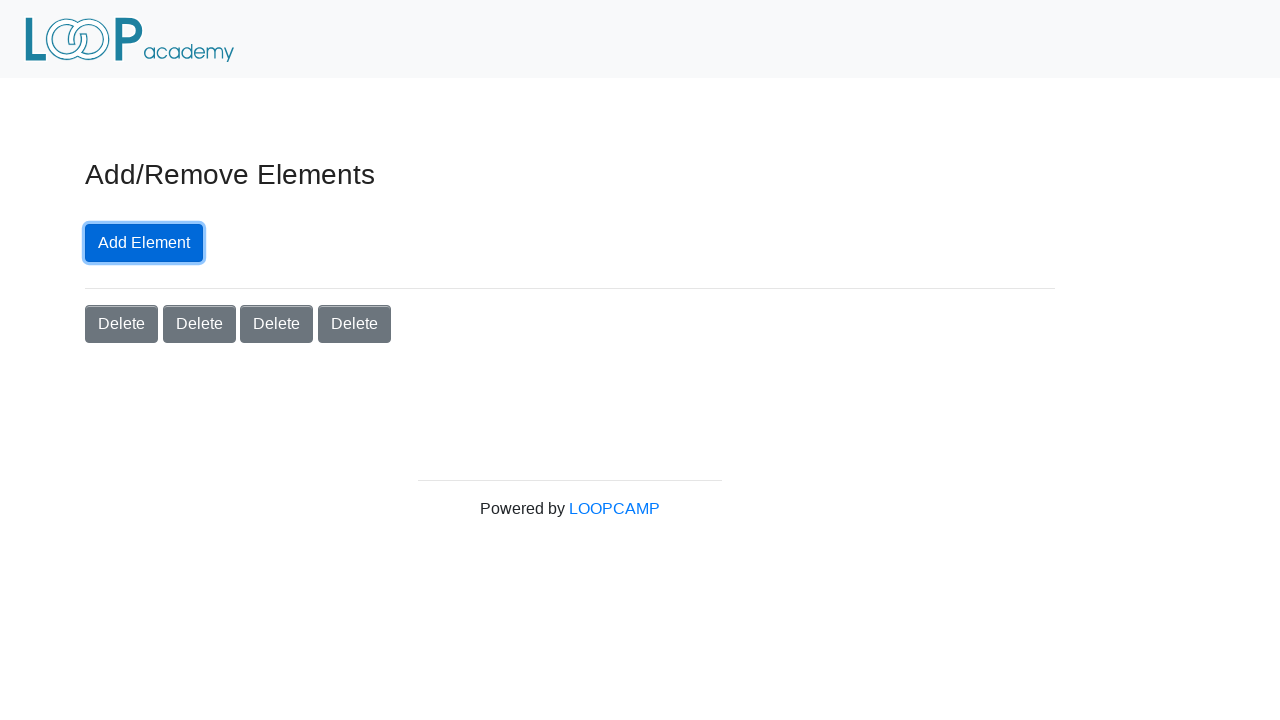

Clicked Add Element button (click 5 of 7) at (144, 243) on button.btn.btn-primary
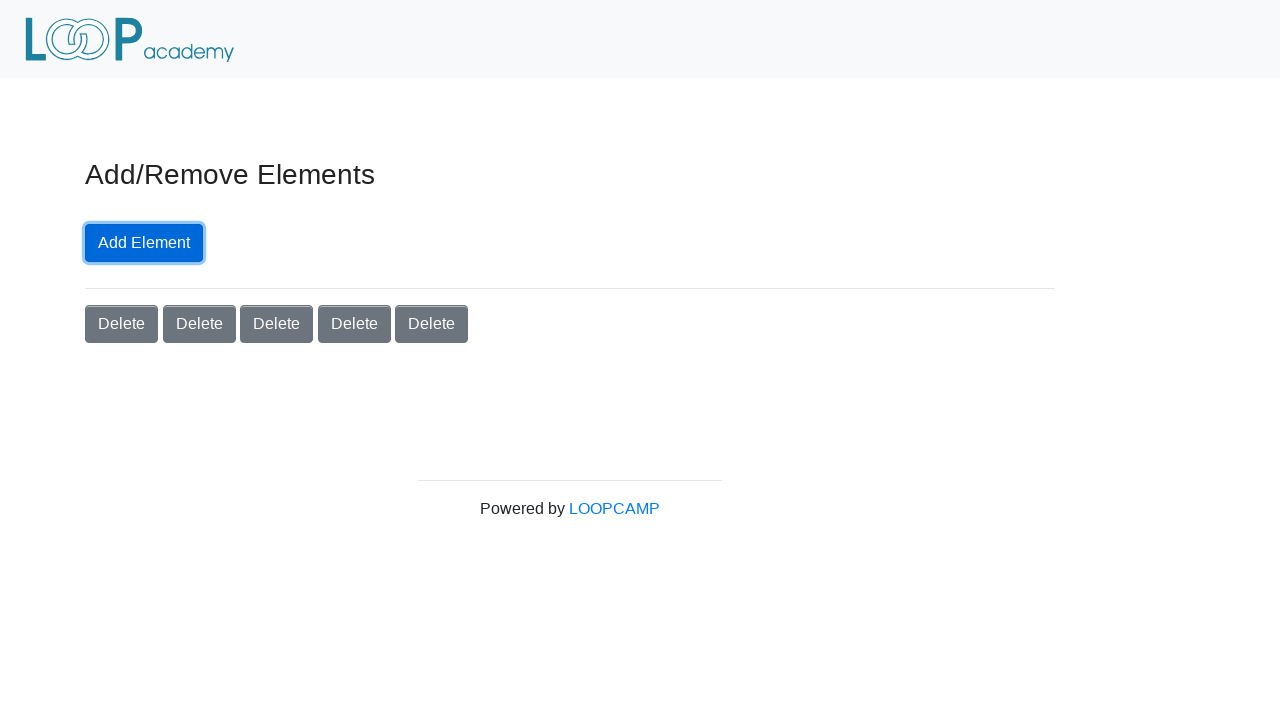

Clicked Add Element button (click 6 of 7) at (144, 243) on button.btn.btn-primary
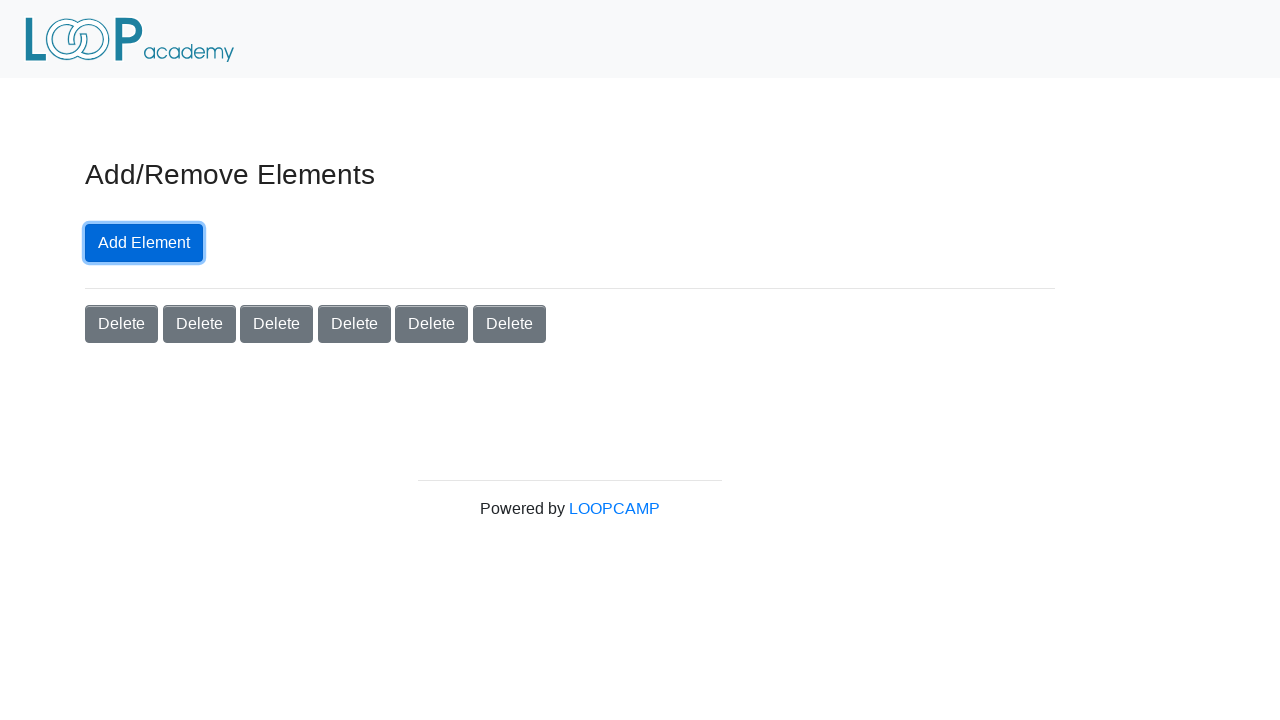

Clicked Add Element button (click 7 of 7) at (144, 243) on button.btn.btn-primary
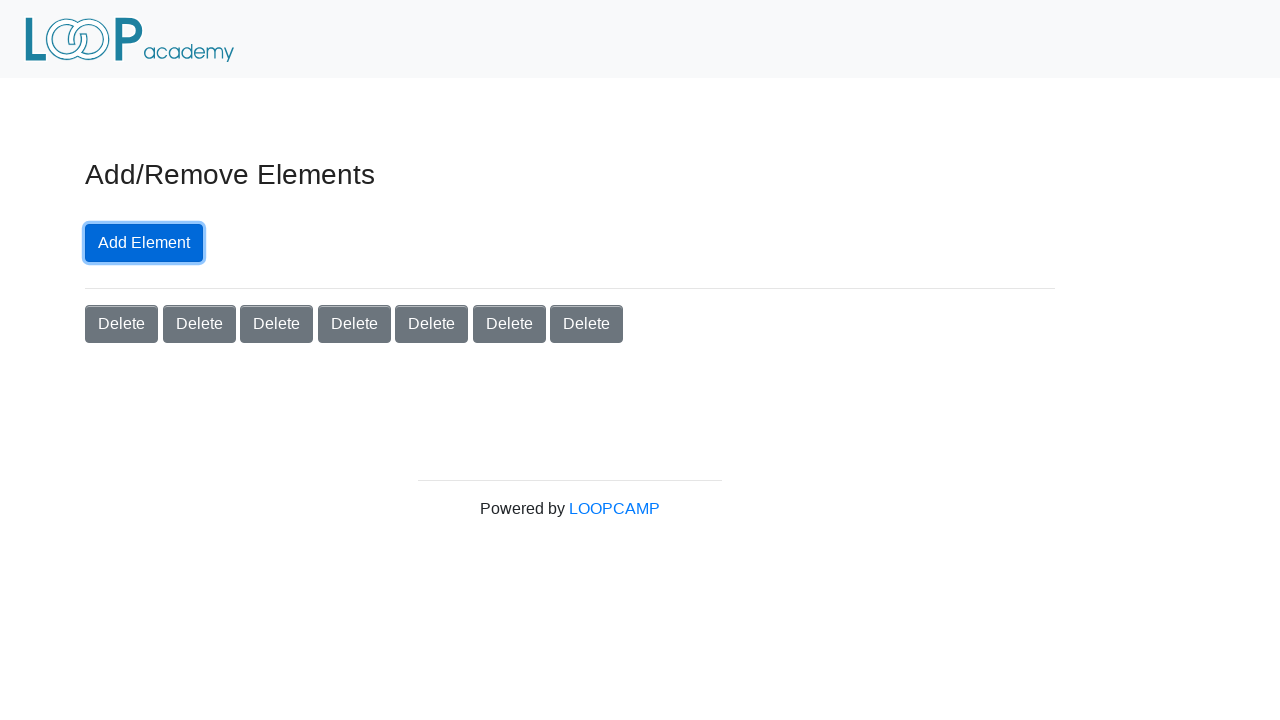

Waited for delete buttons to appear
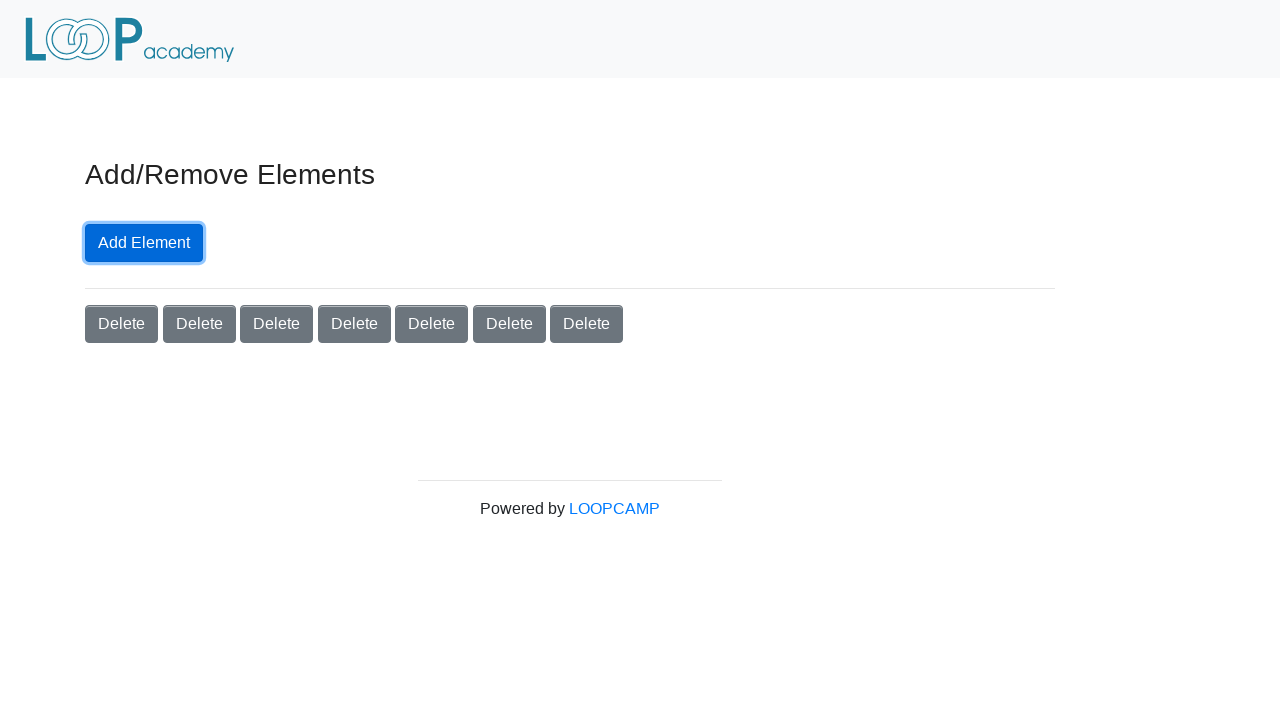

Verified 7 delete buttons were created
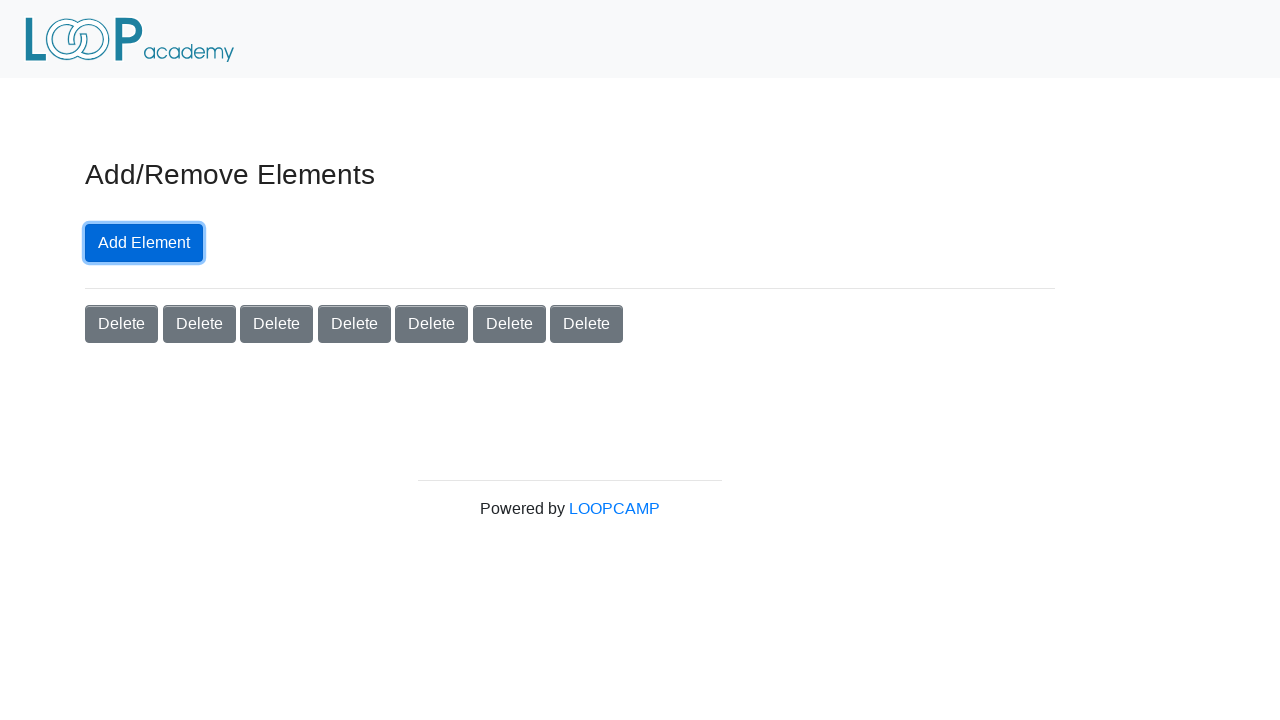

Clicked the 3rd delete button to remove it at (277, 324) on button.added-manually.btn.btn-secondary >> nth=2
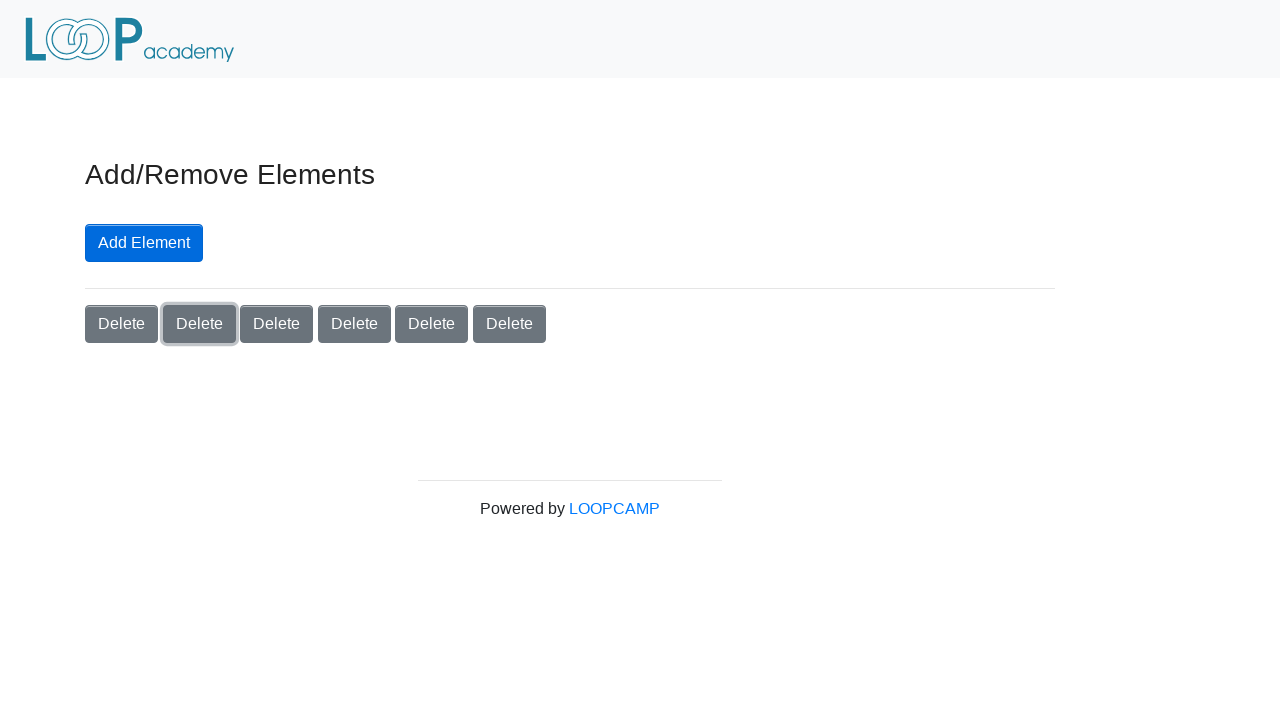

Verified delete button was removed; count is now 6
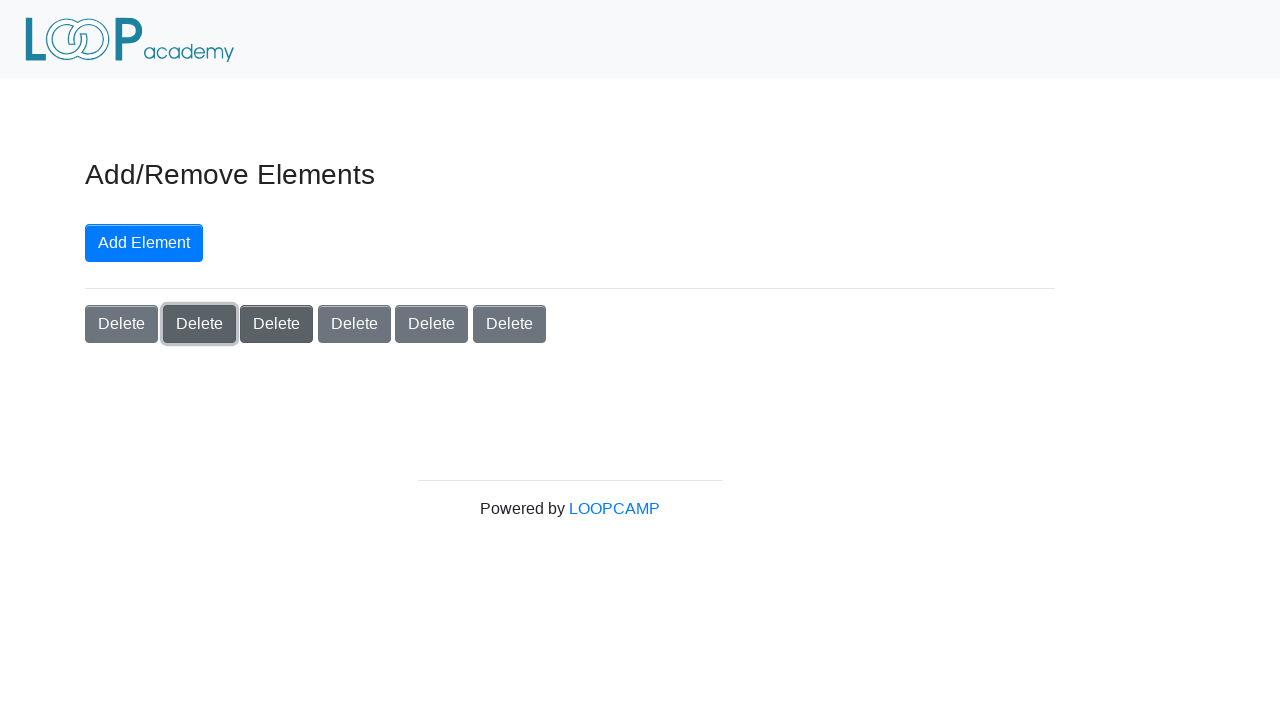

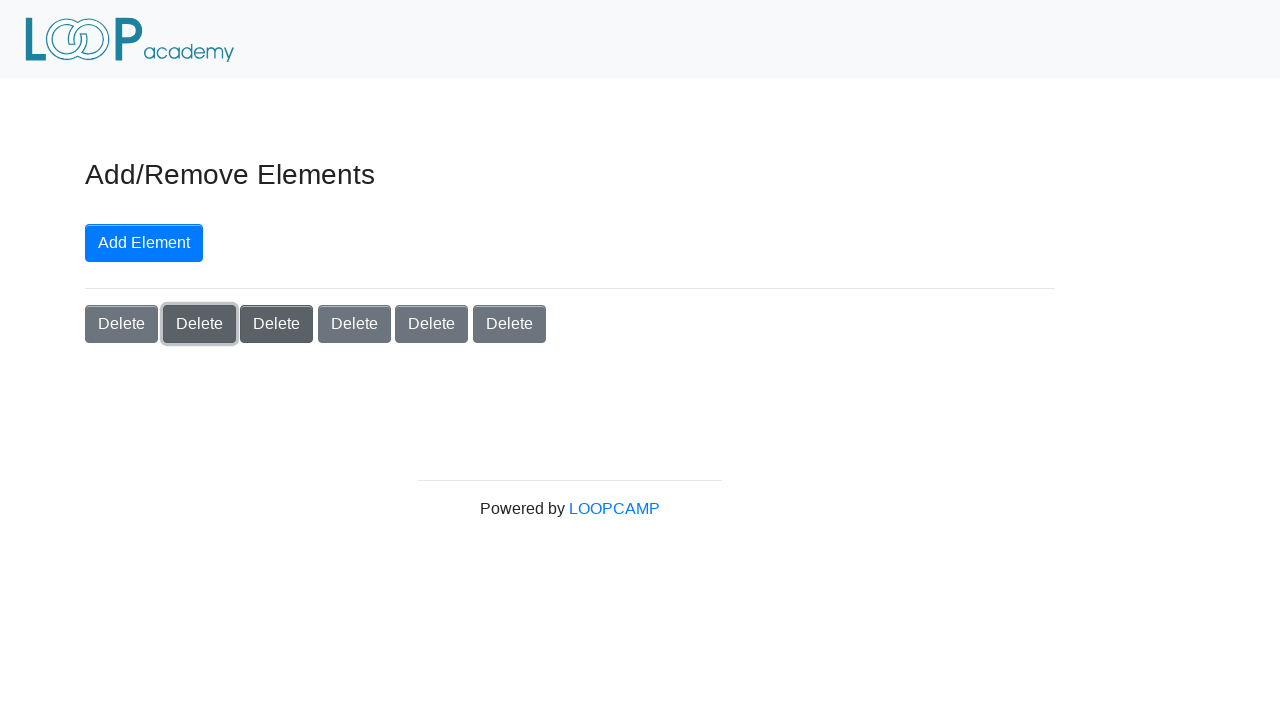